Tests switching between browser tabs by opening a new tab and verifying content

Starting URL: https://demoqa.com/browser-windows

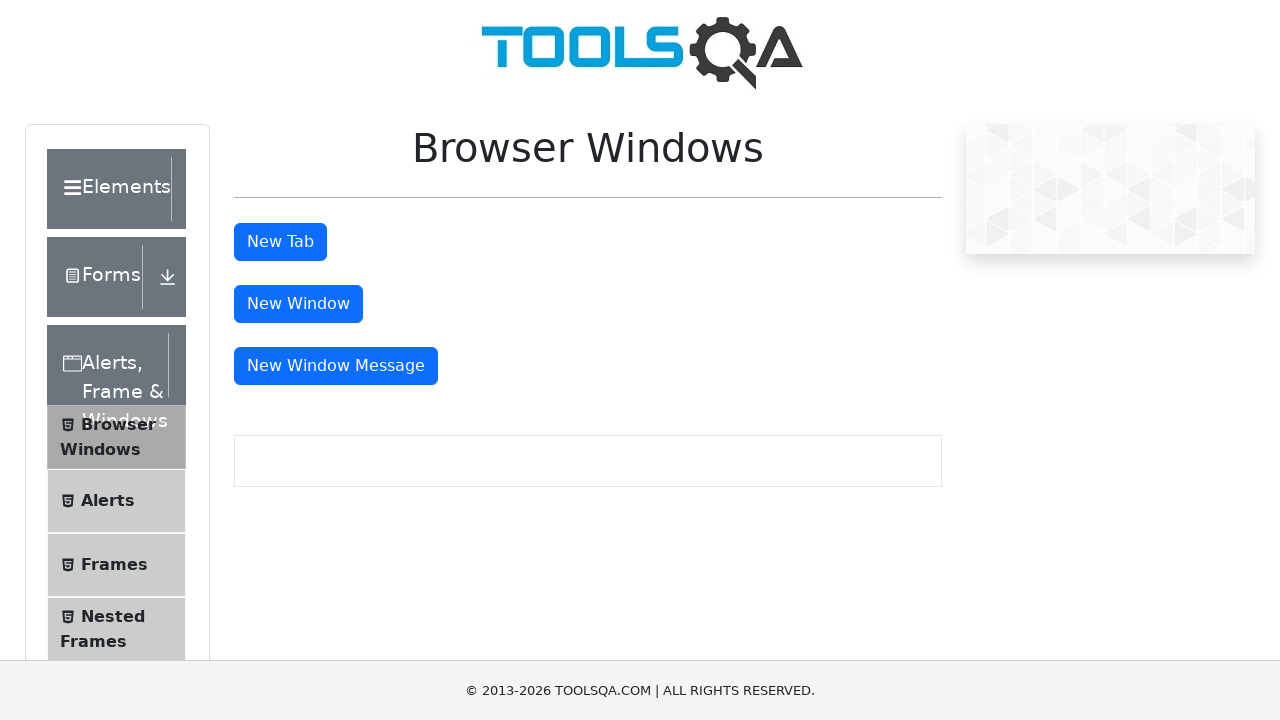

Clicked tab button to open new tab at (280, 242) on button#tabButton
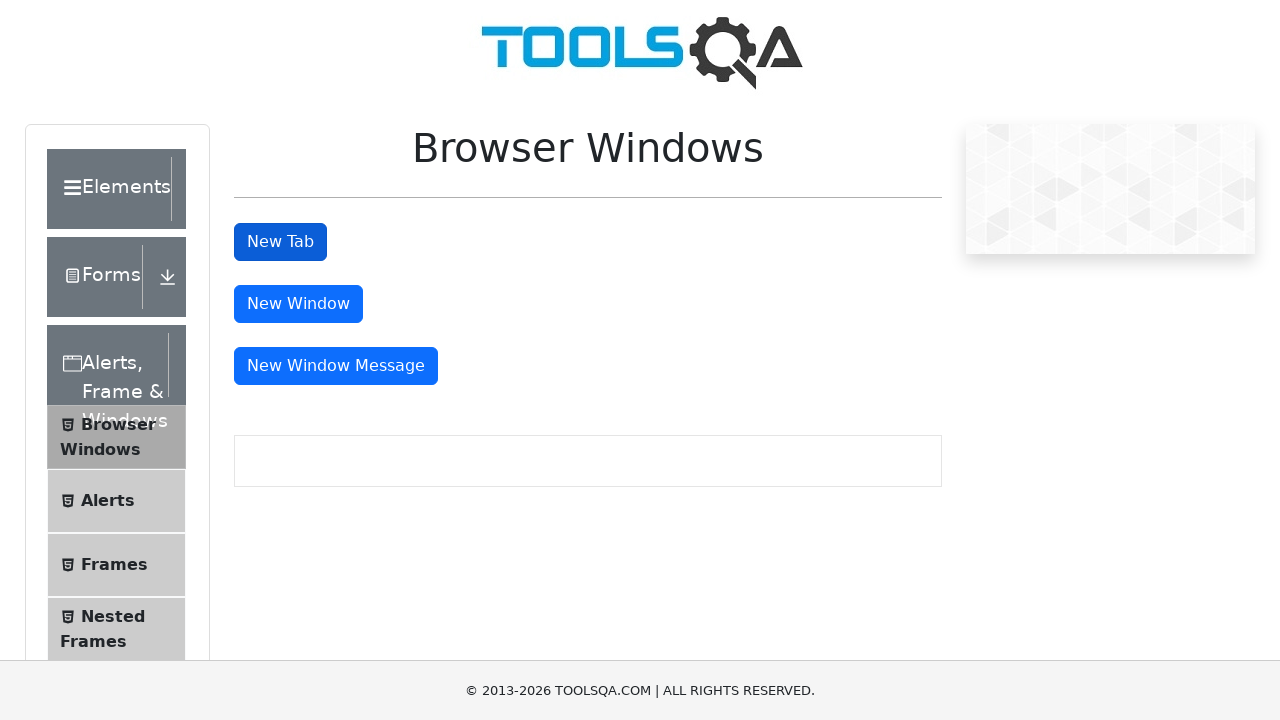

New tab opened and captured
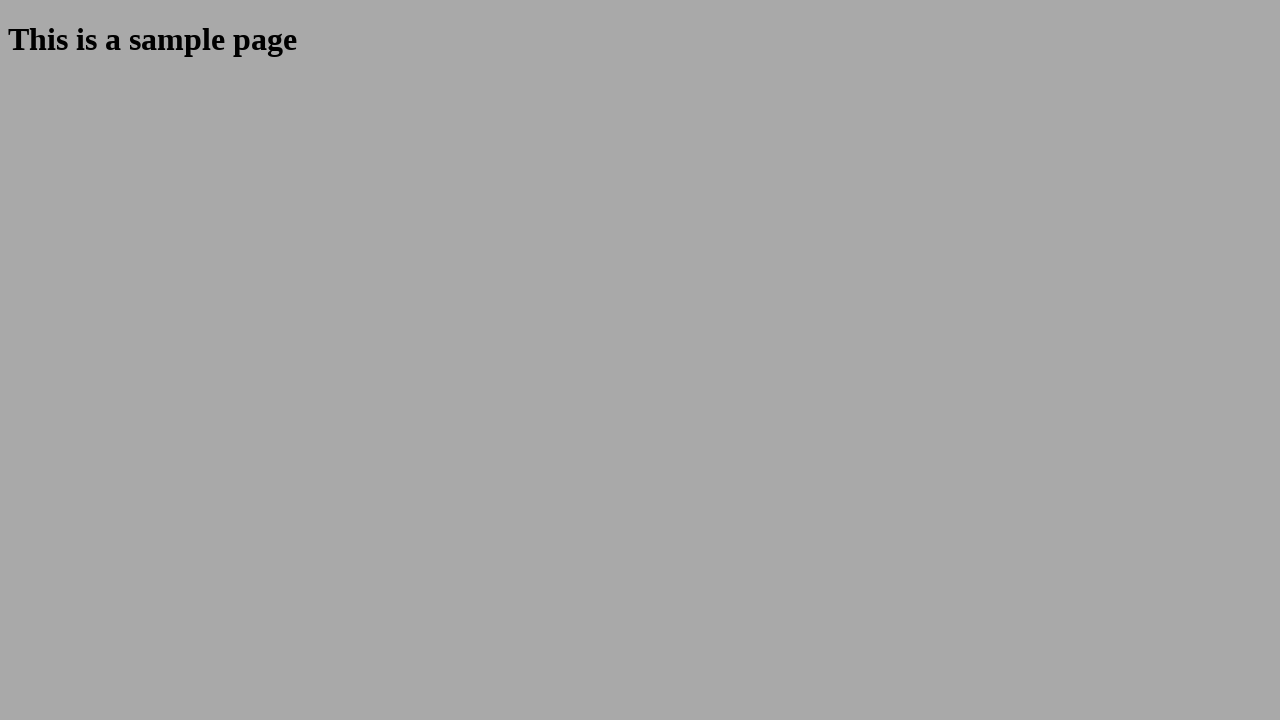

Retrieved sample heading text: 'This is a sample page'
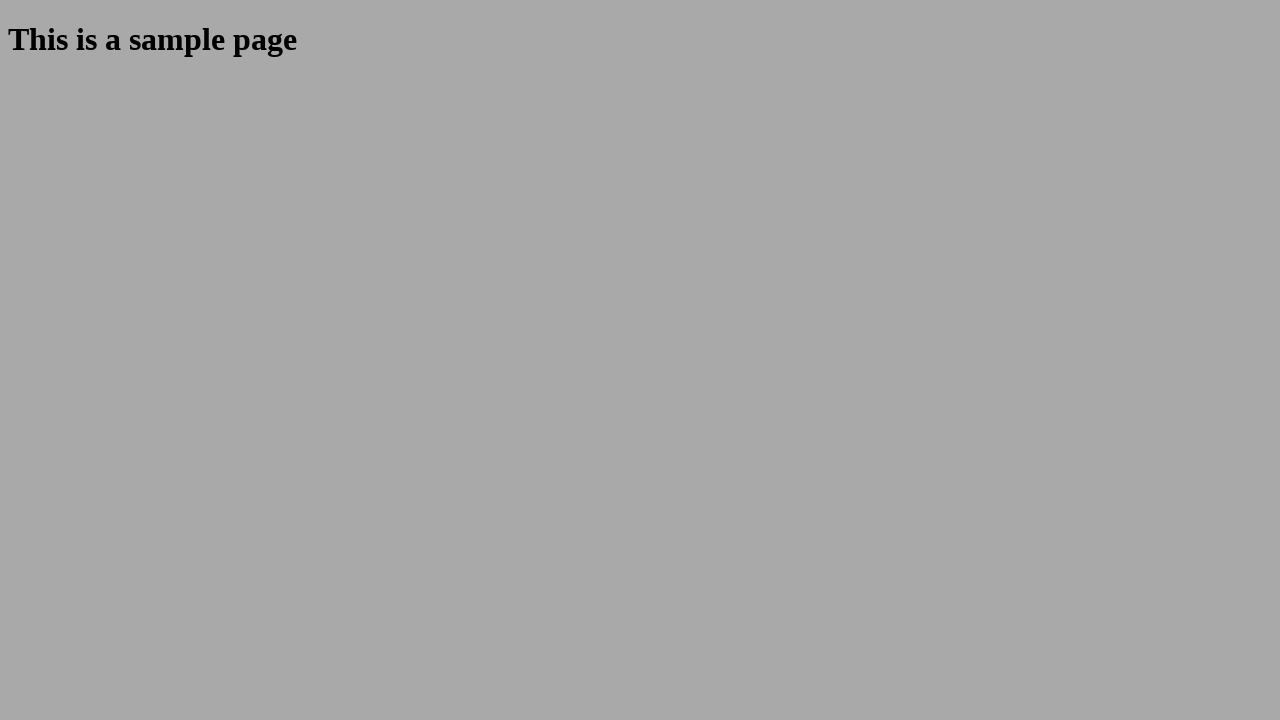

Closed new tab
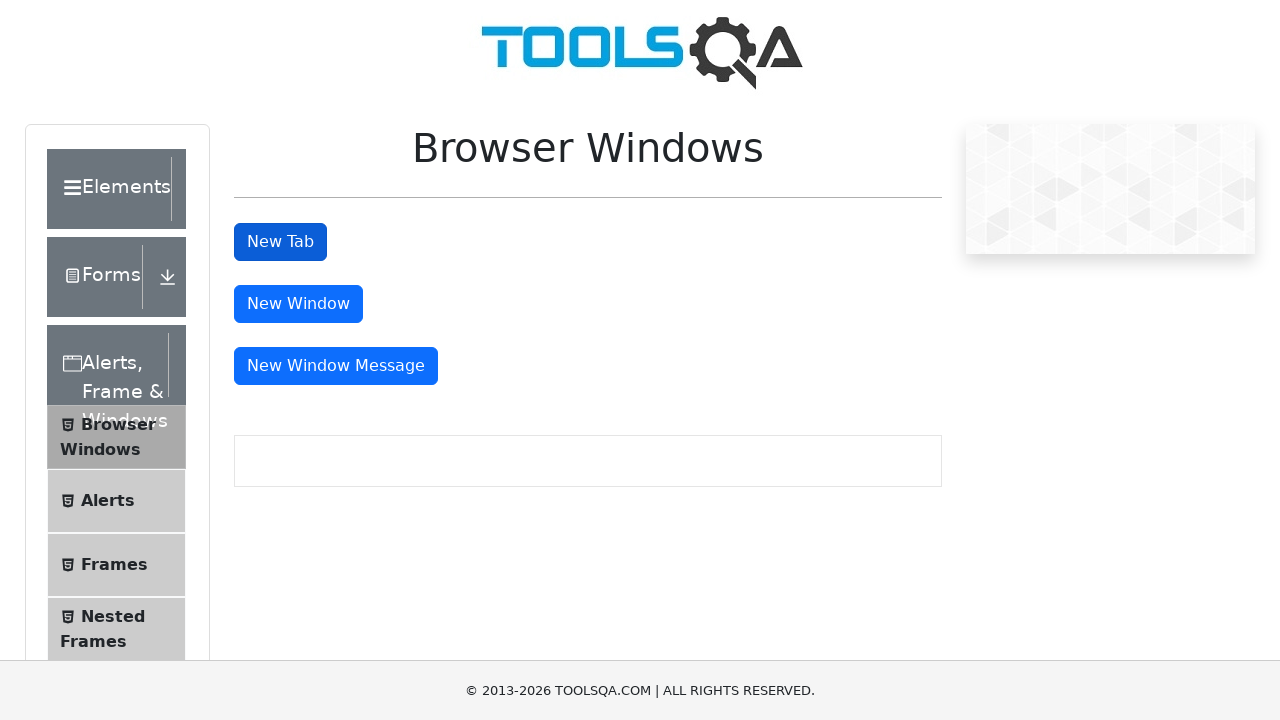

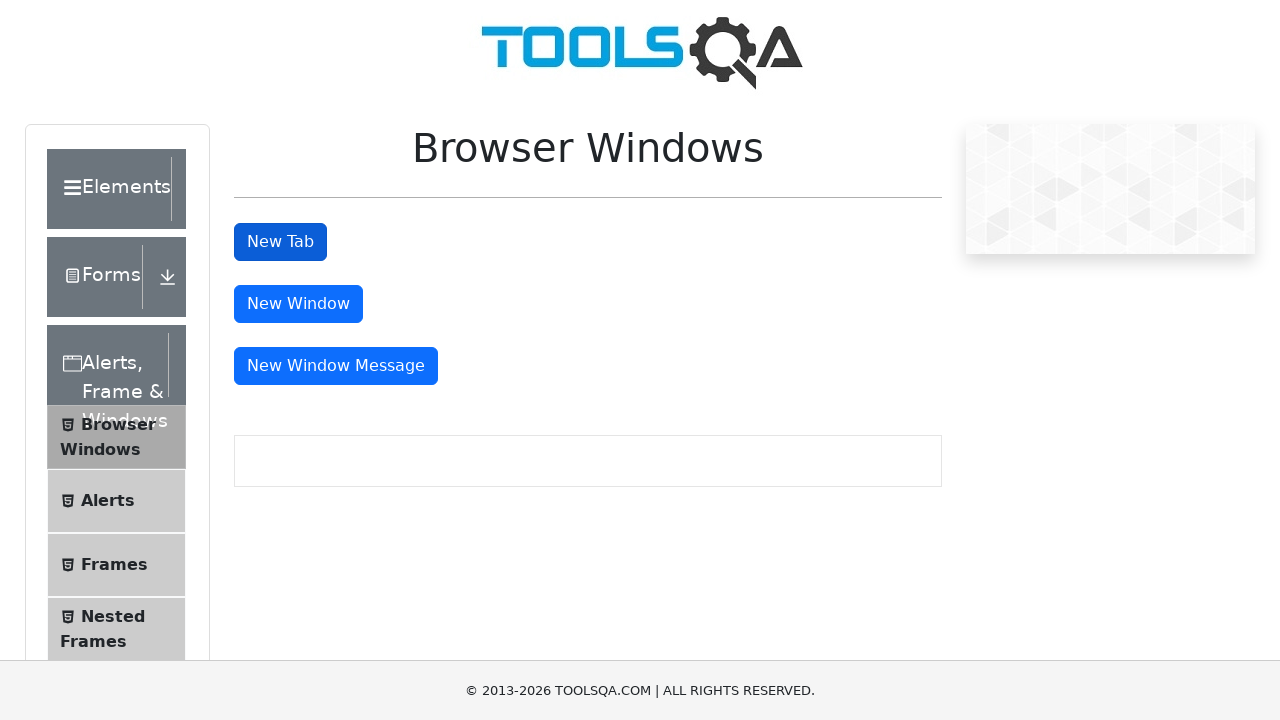